Tests editing an existing task by double-clicking to enter edit mode, changing the text, and saving with Enter key

Starting URL: https://todomvc.com/examples/typescript-react/#/

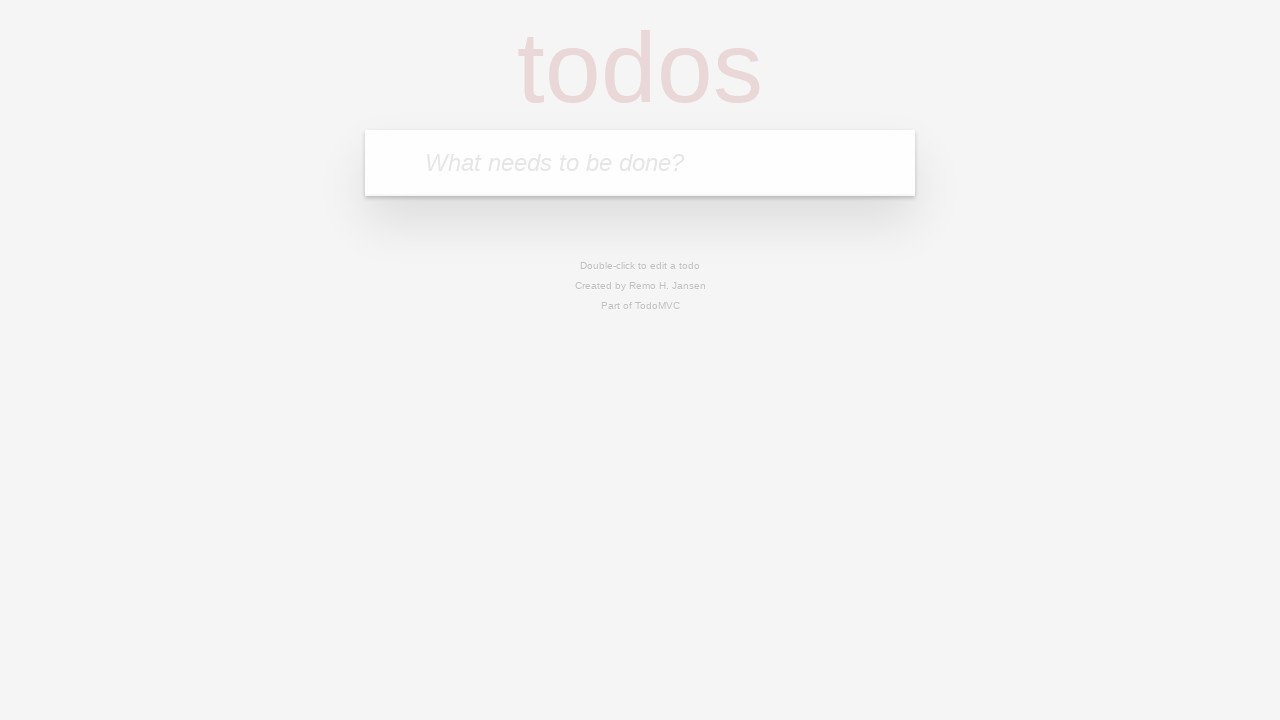

Filled task input field with 'Original task name' on internal:attr=[placeholder="What needs to be done?"i]
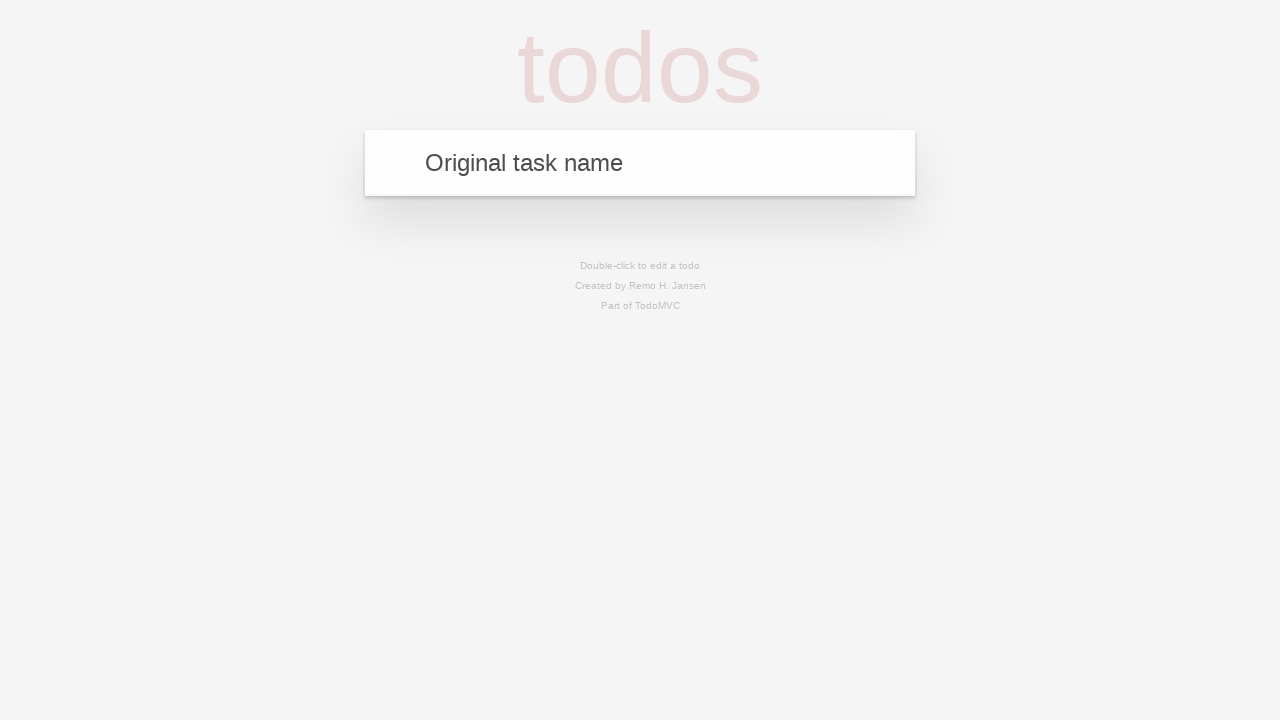

Pressed Enter to create the task on internal:attr=[placeholder="What needs to be done?"i]
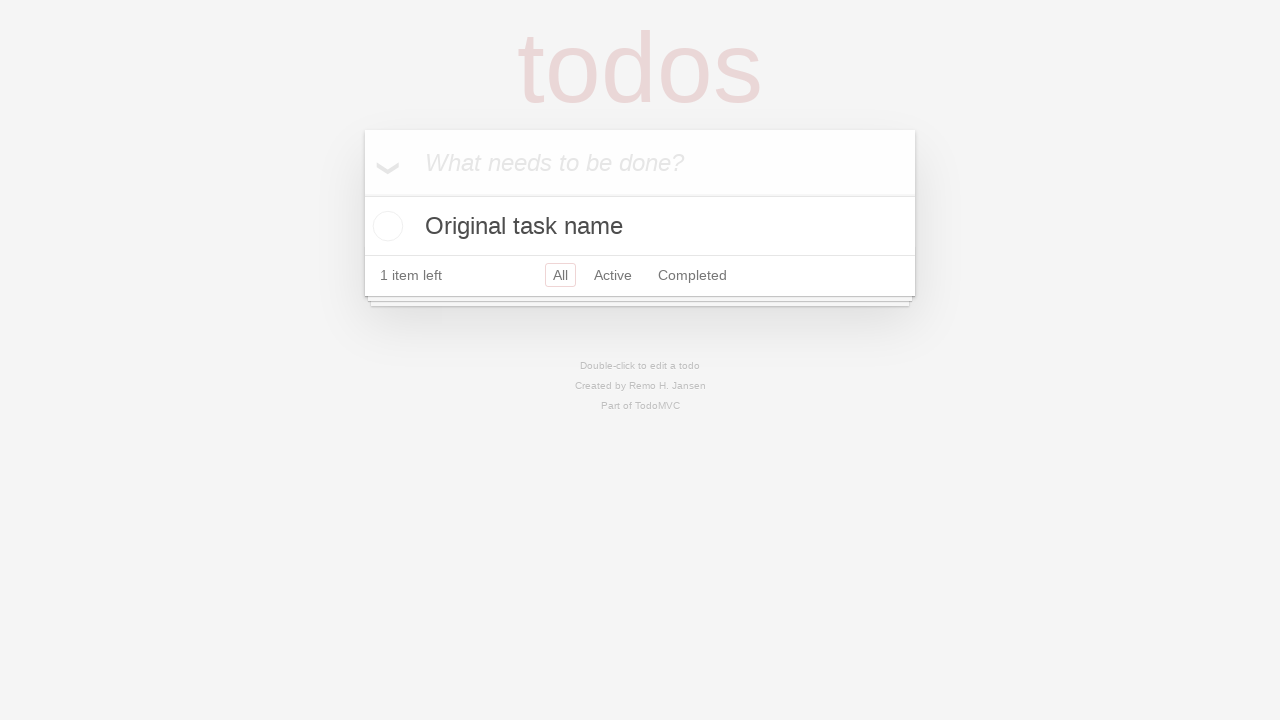

Verified task 'Original task name' was created
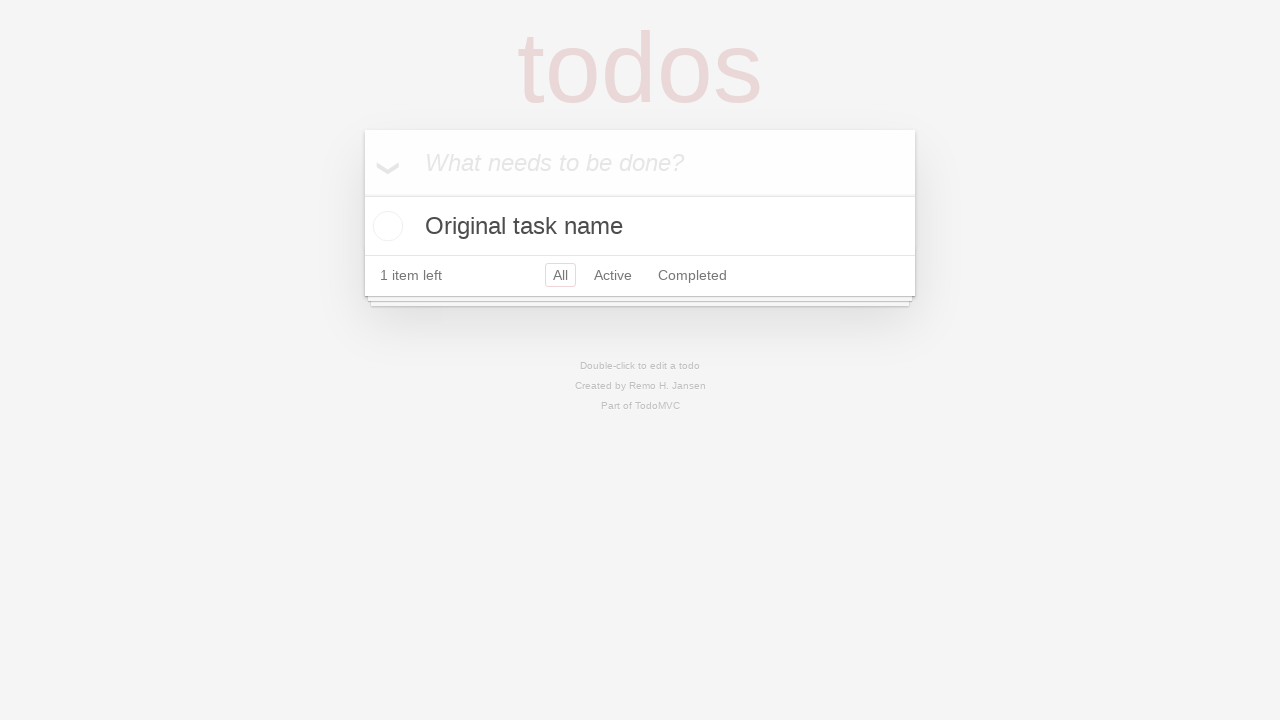

Double-clicked on task to enter edit mode at (640, 226) on internal:text="Original task name"i
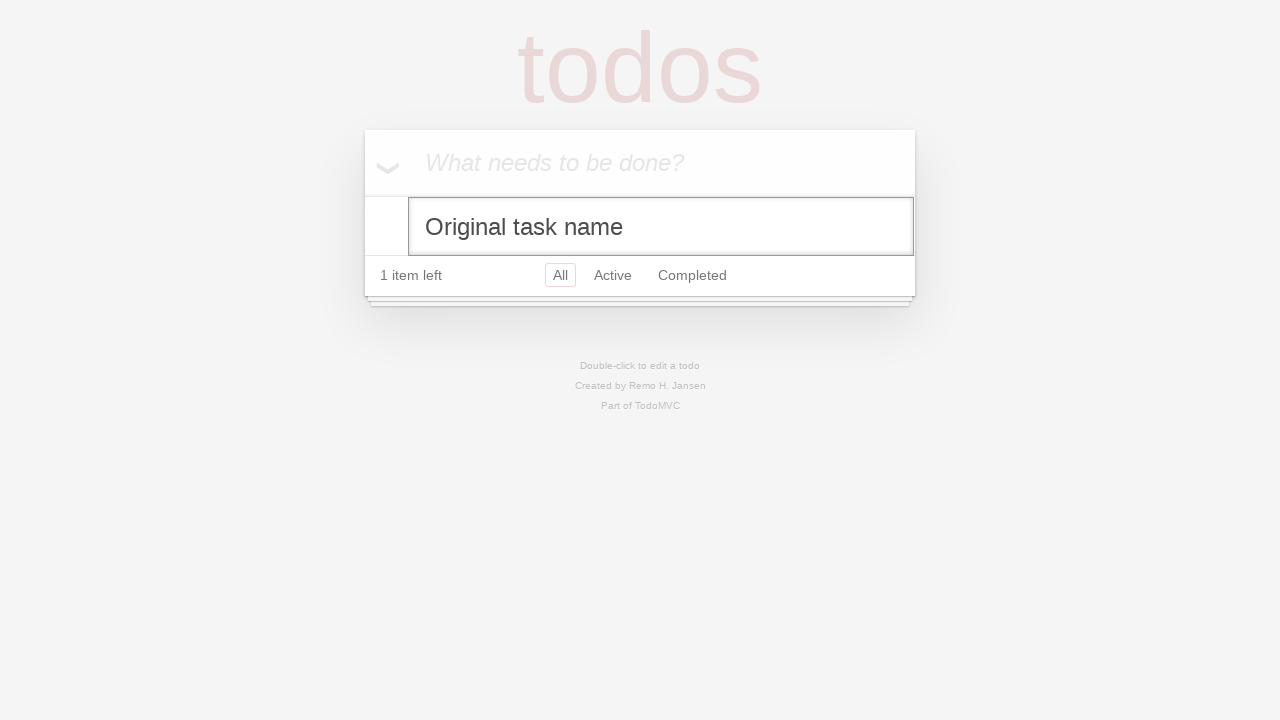

Cleared the edit input field on .todo-list li .edit
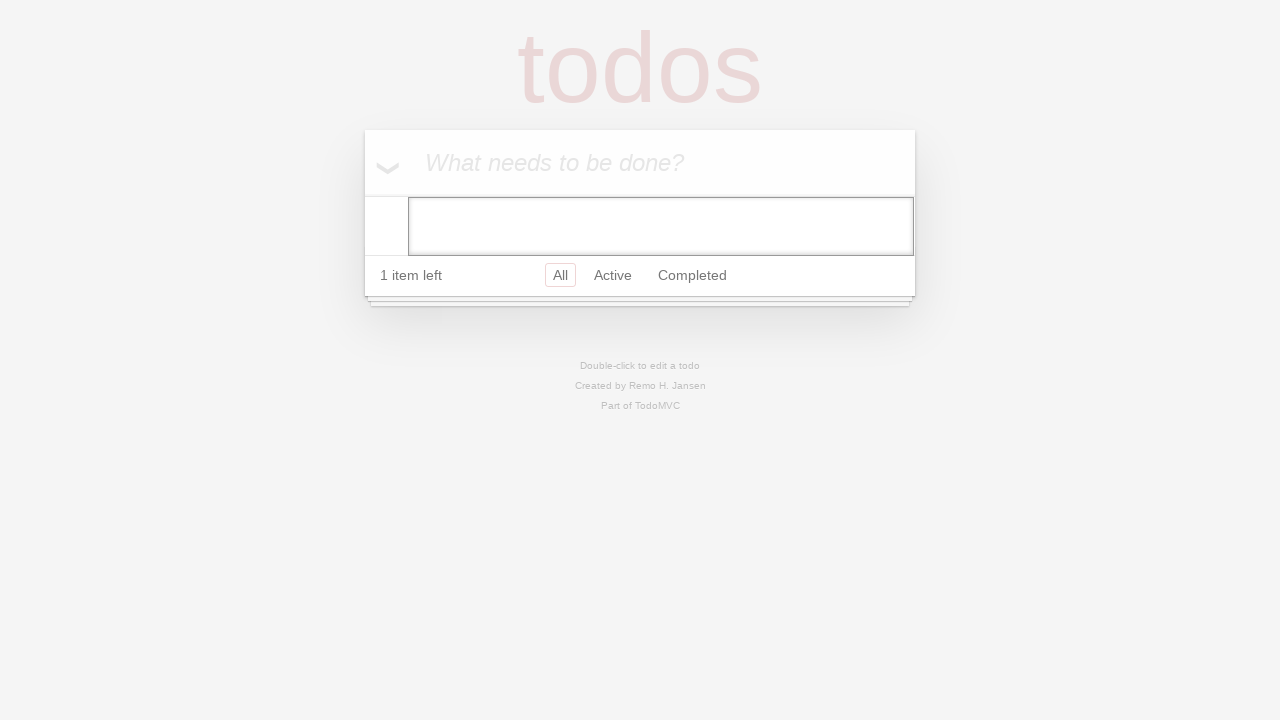

Filled edit field with 'Updated task name' on .todo-list li .edit
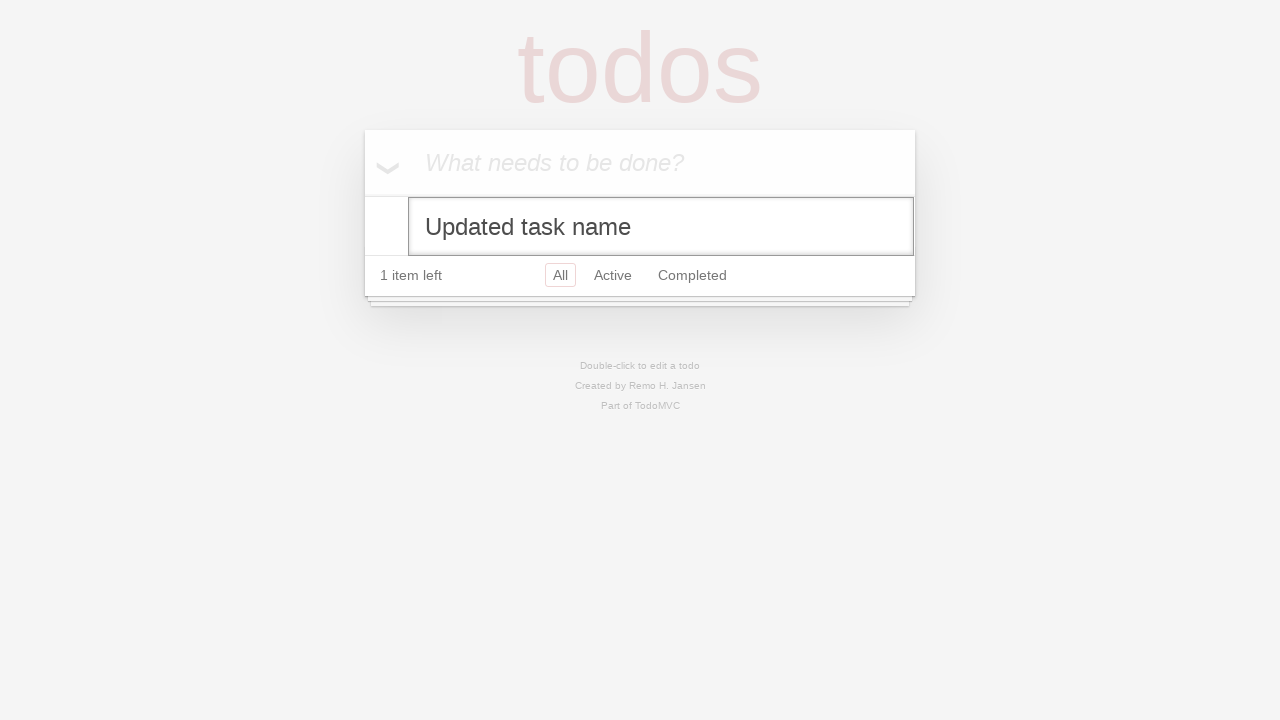

Pressed Enter to save the updated task on .todo-list li .edit
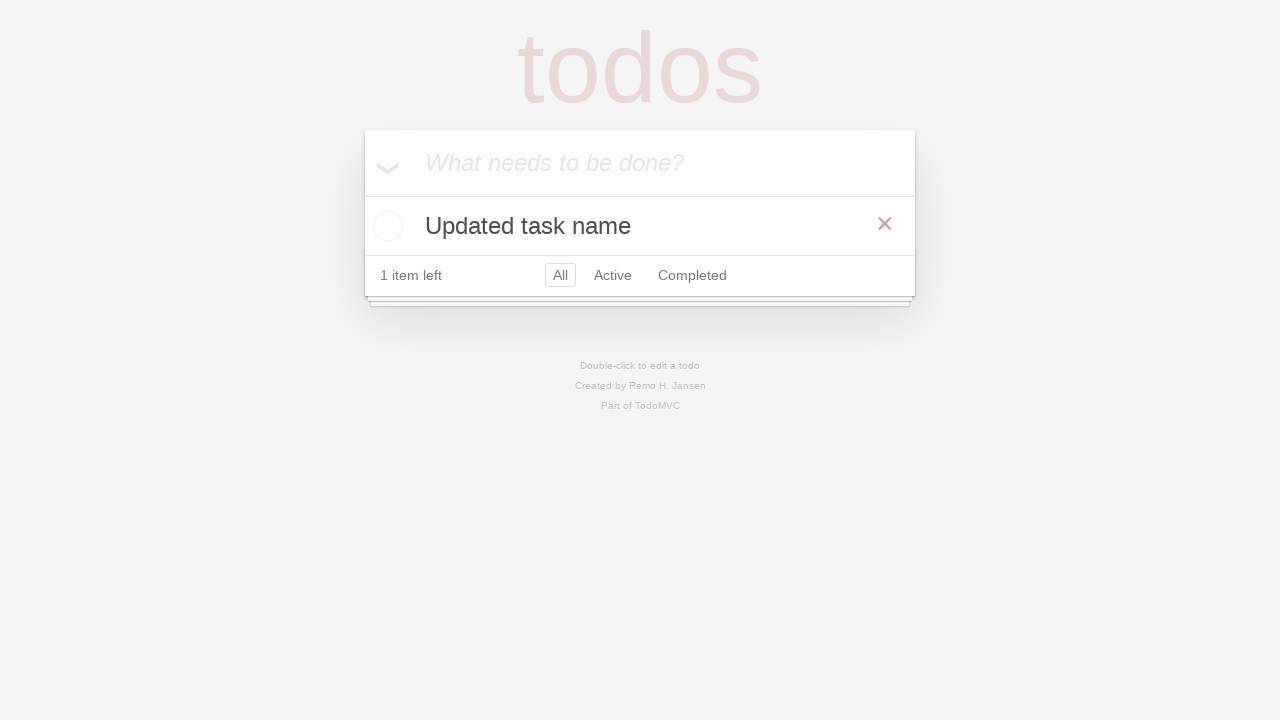

Verified task was successfully updated to 'Updated task name'
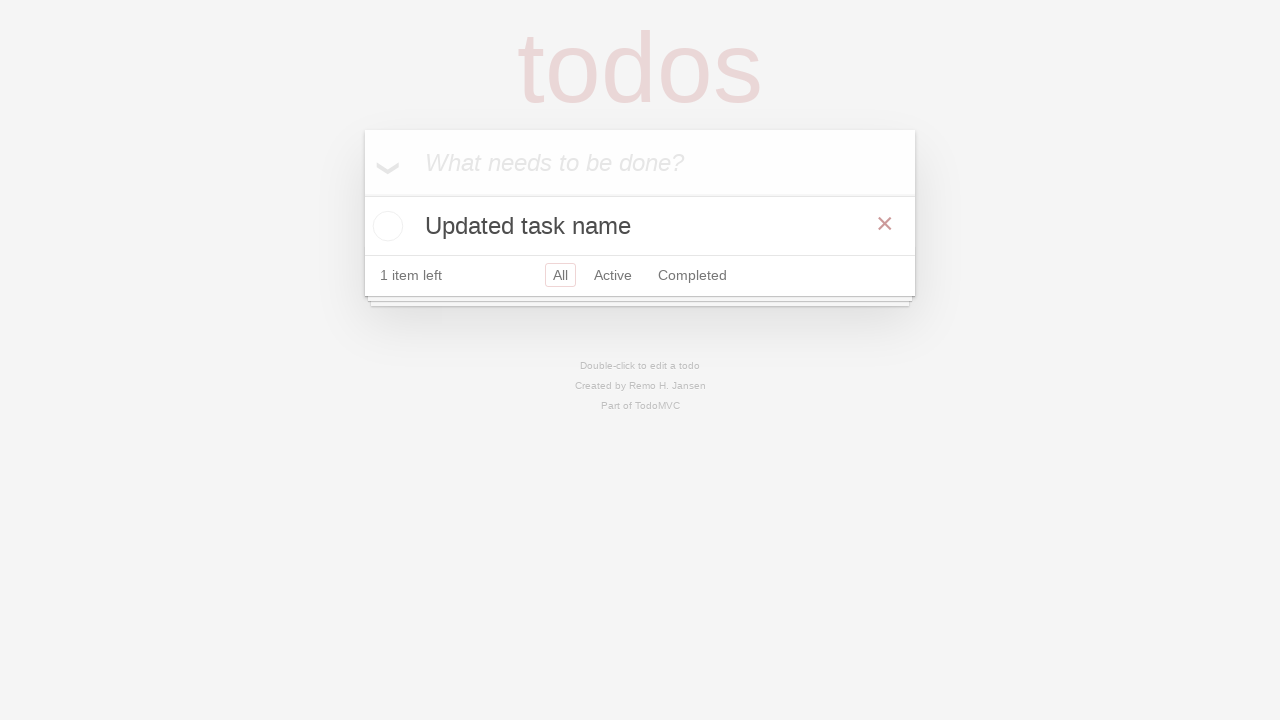

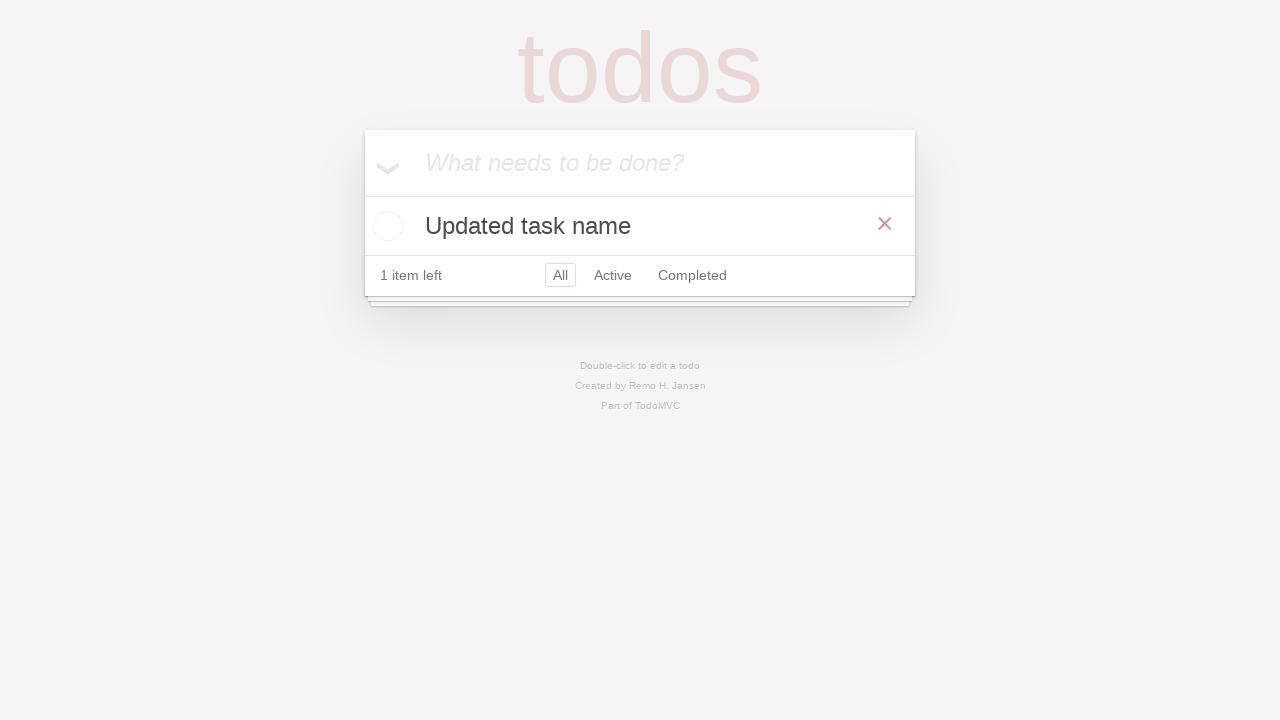